Tests drag and drop functionality by dragging an element horizontally by 150 pixels

Starting URL: https://www.leafground.com/drag.xhtml

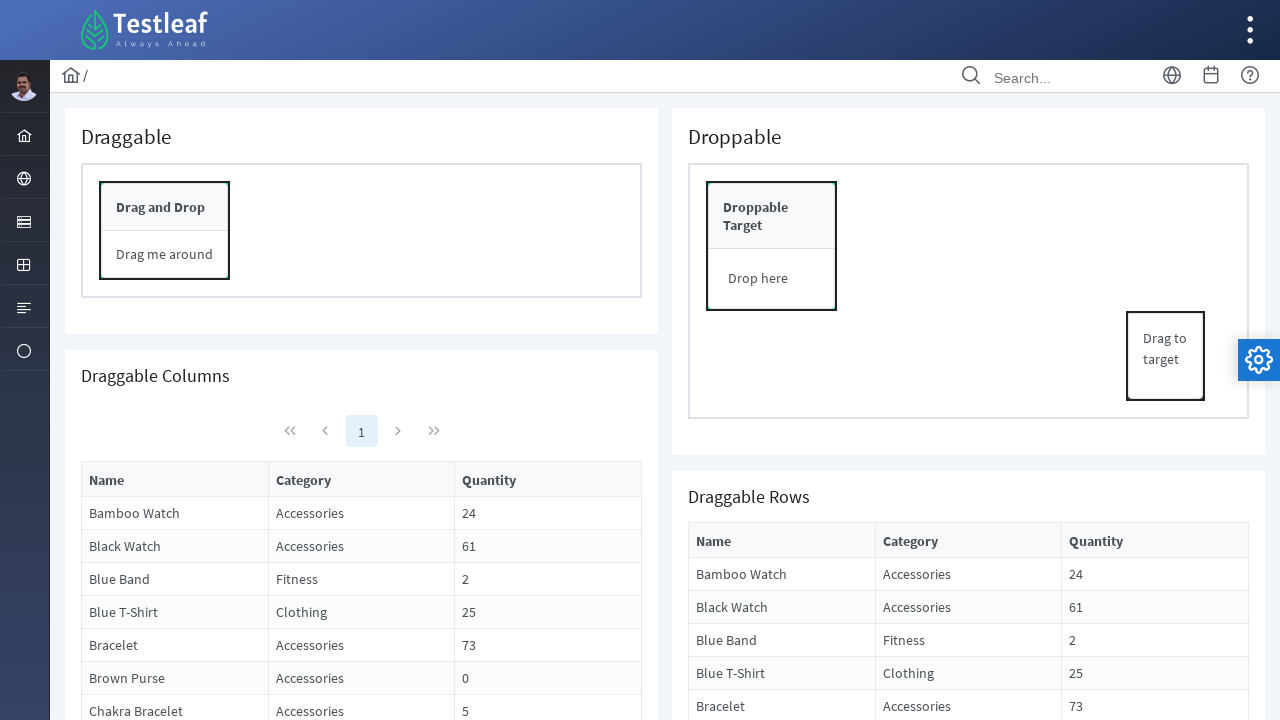

Located draggable element with ID 'form:conpnl_content'
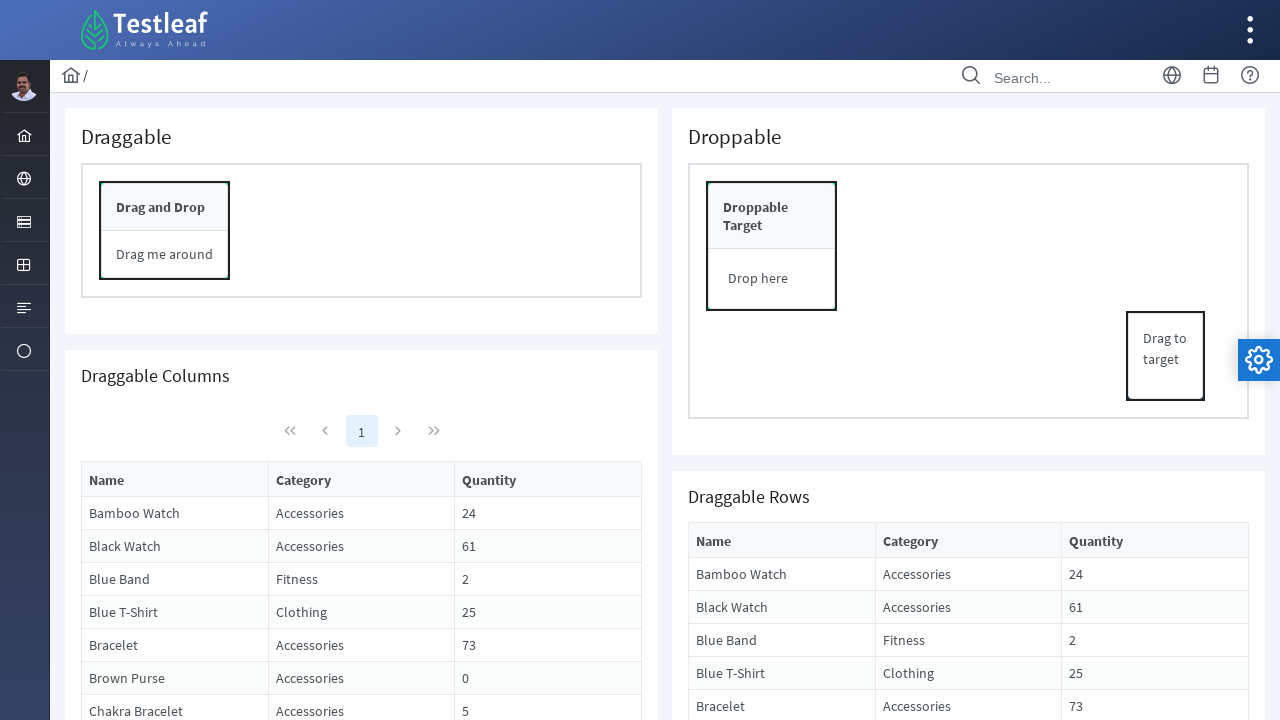

Dragged element horizontally 150 pixels to the right at (252, 231)
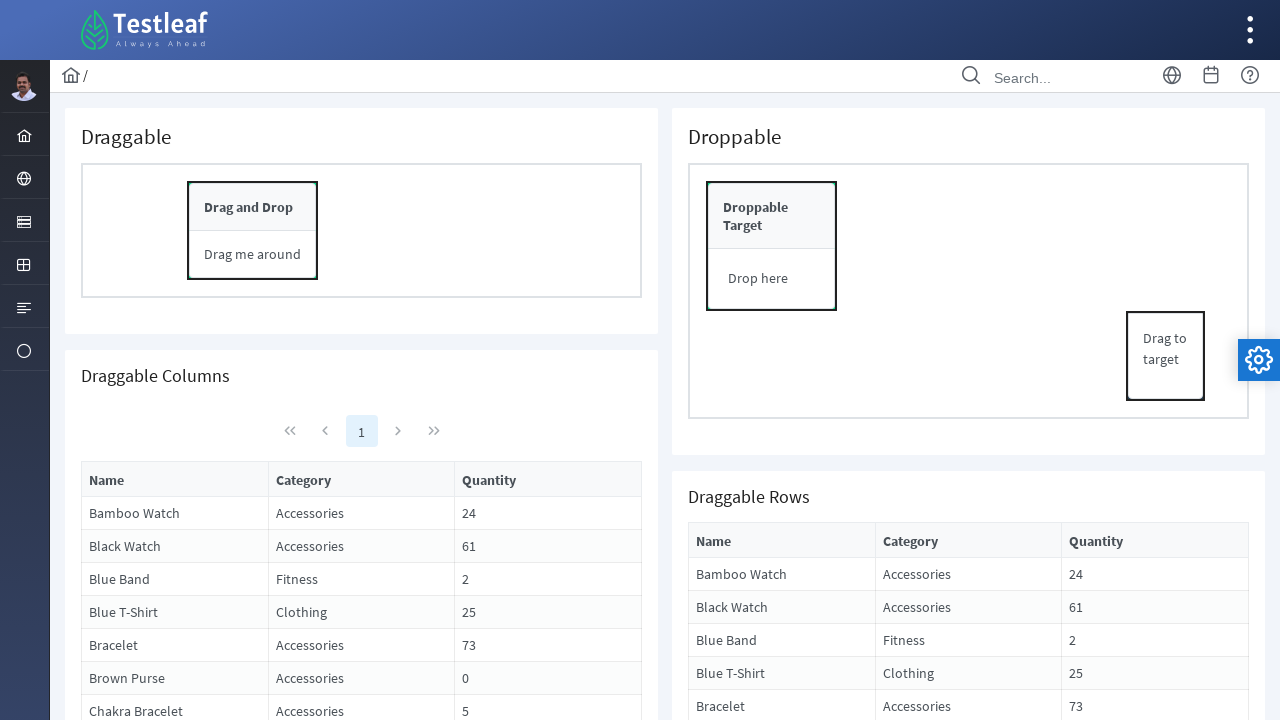

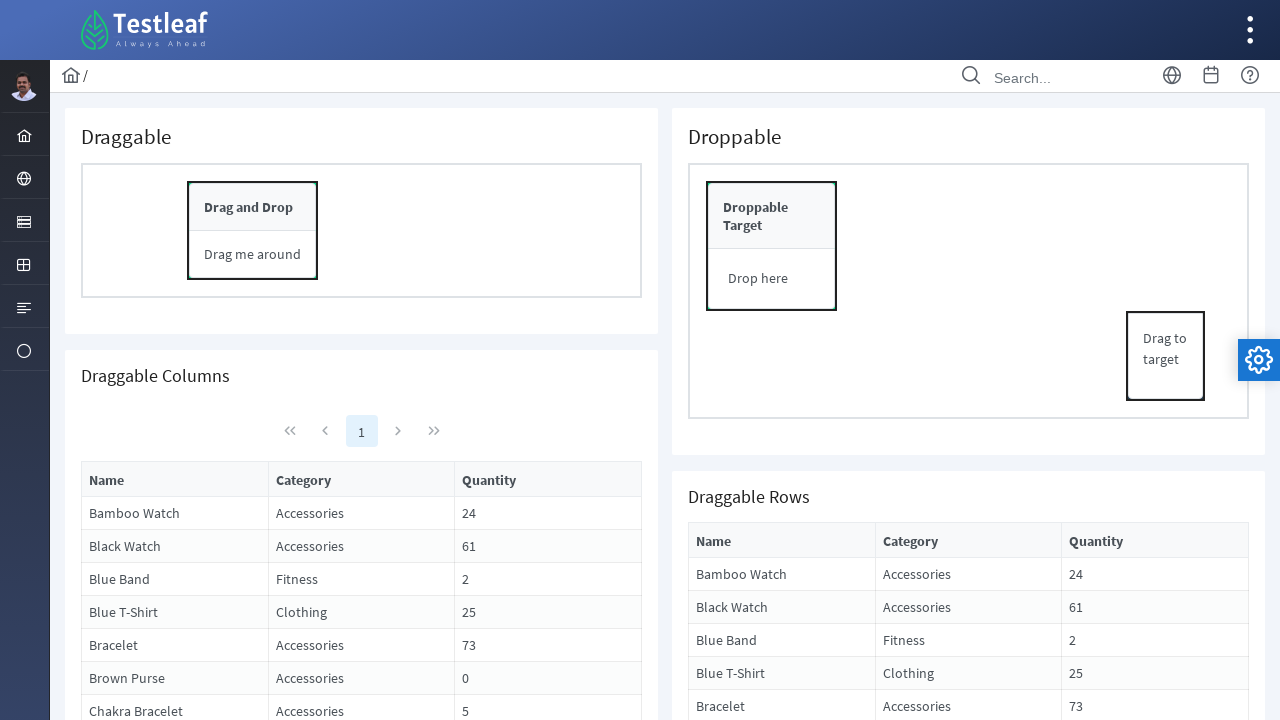